Navigates to Pull&Bear's women's new arrivals page and scrolls through the entire page to load all products dynamically, then verifies products are displayed.

Starting URL: https://www.pullandbear.com/us/woman/new-c1030017536.html

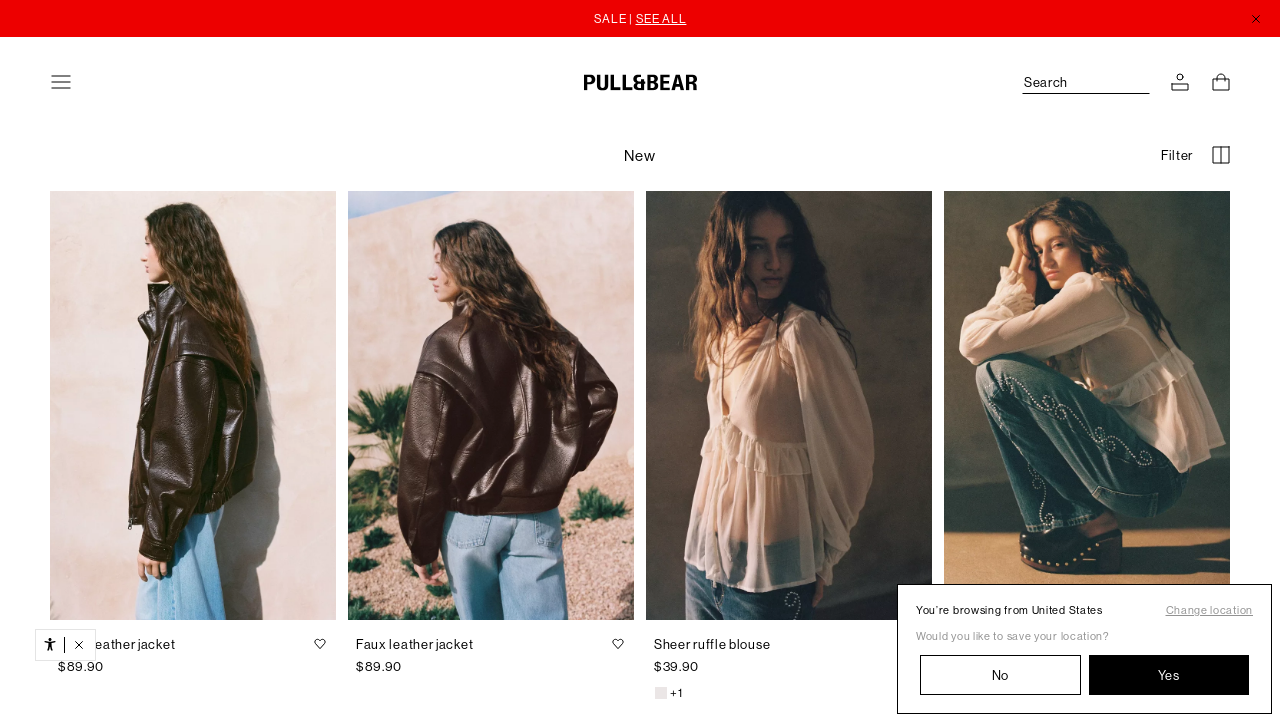

Waited for initial page load (5 seconds)
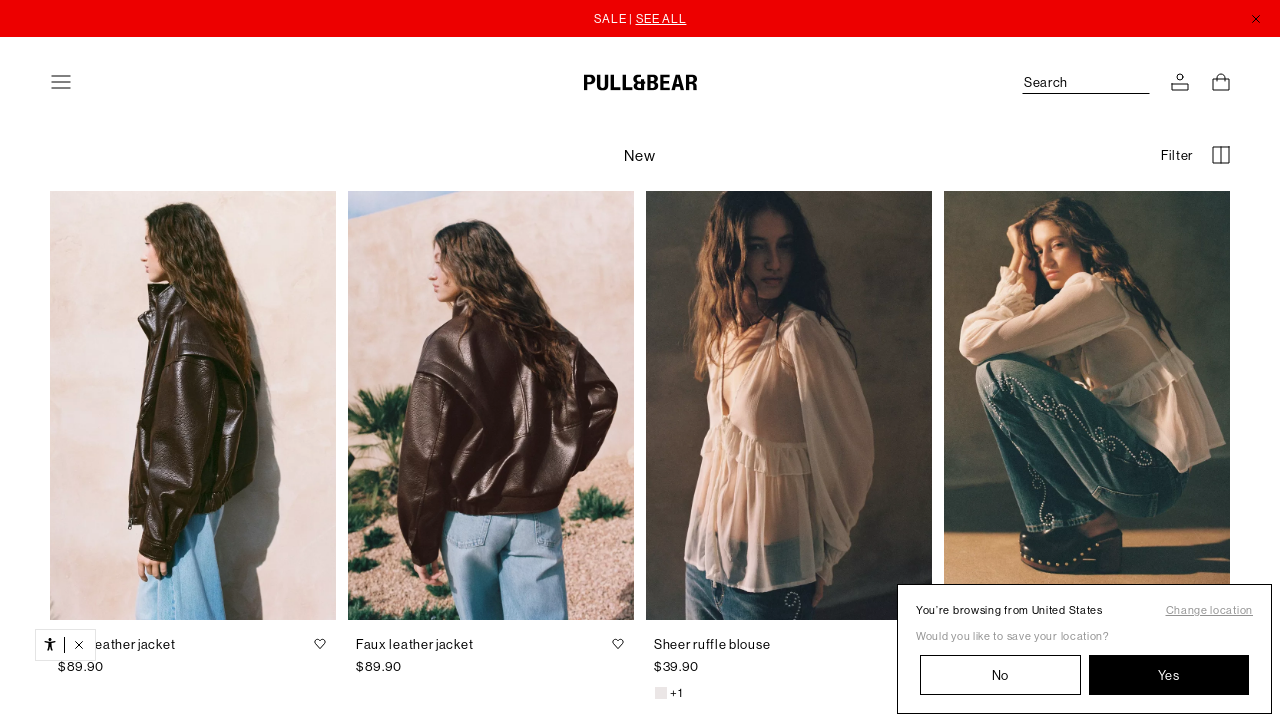

Scrolled page to position 1000px
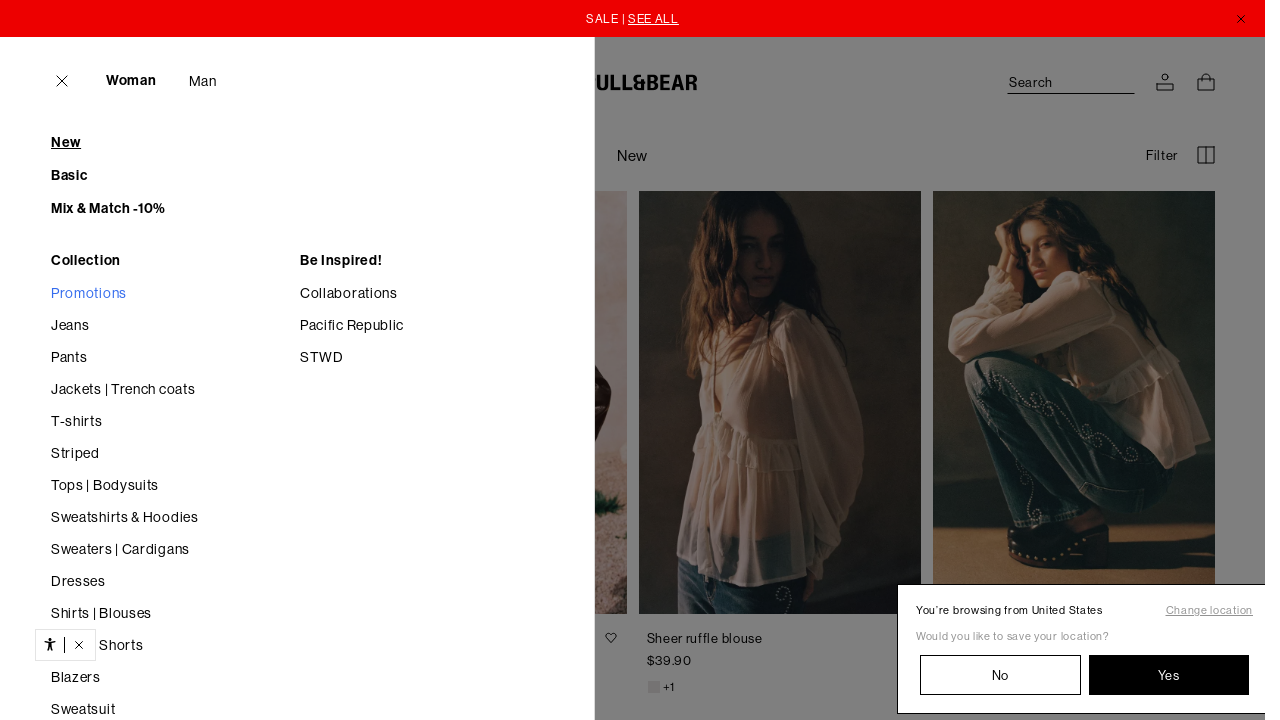

Waited for dynamic content to load (2 seconds)
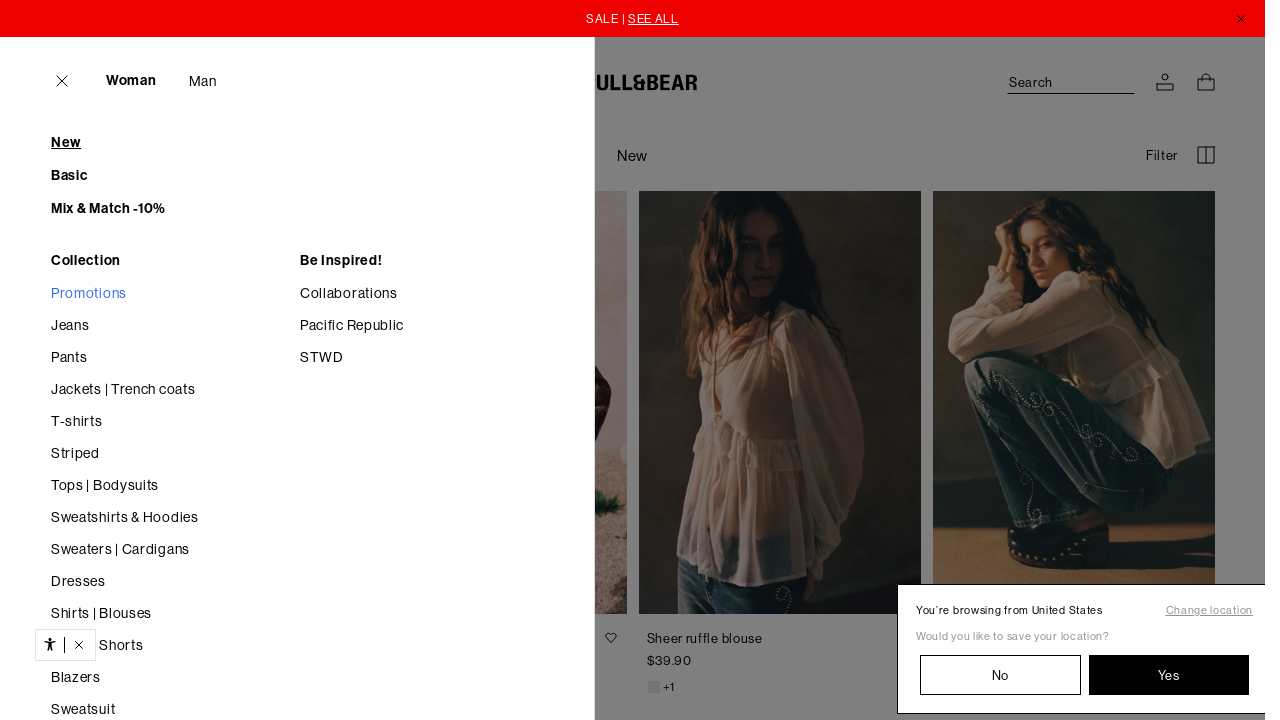

Retrieved document height: 4658px
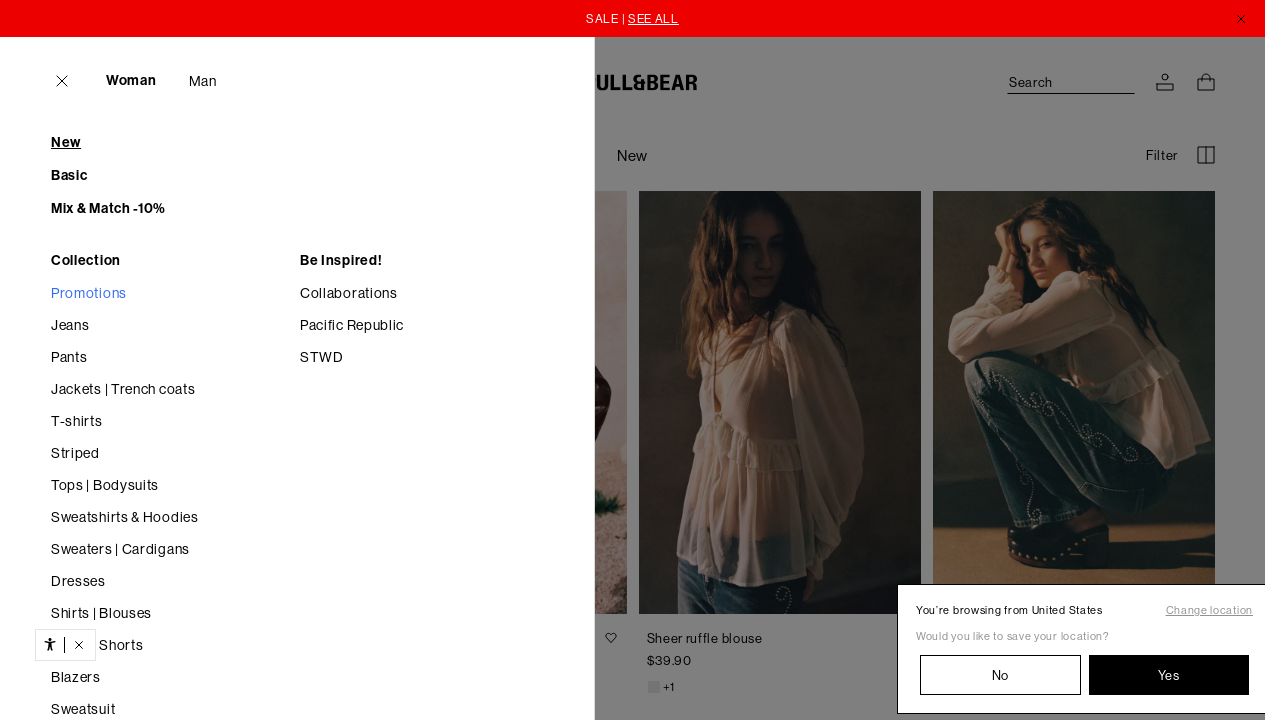

Scrolled page to position 2000px
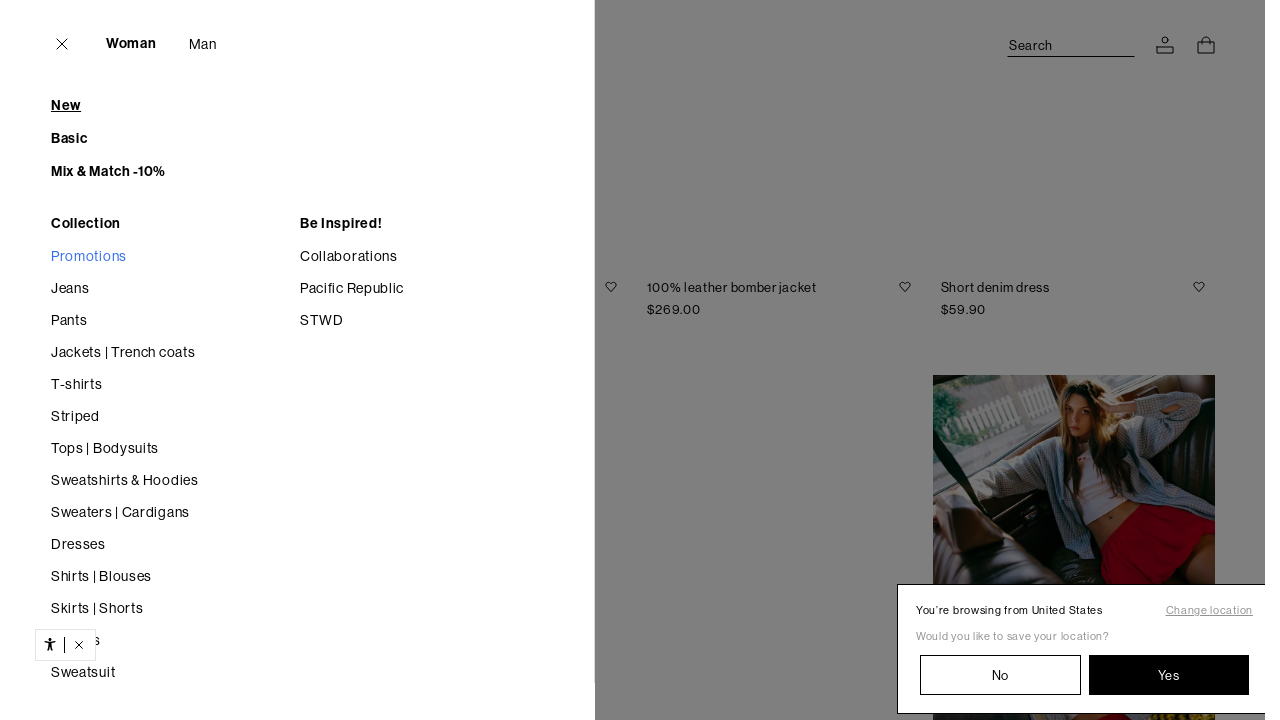

Waited for dynamic content to load (2 seconds)
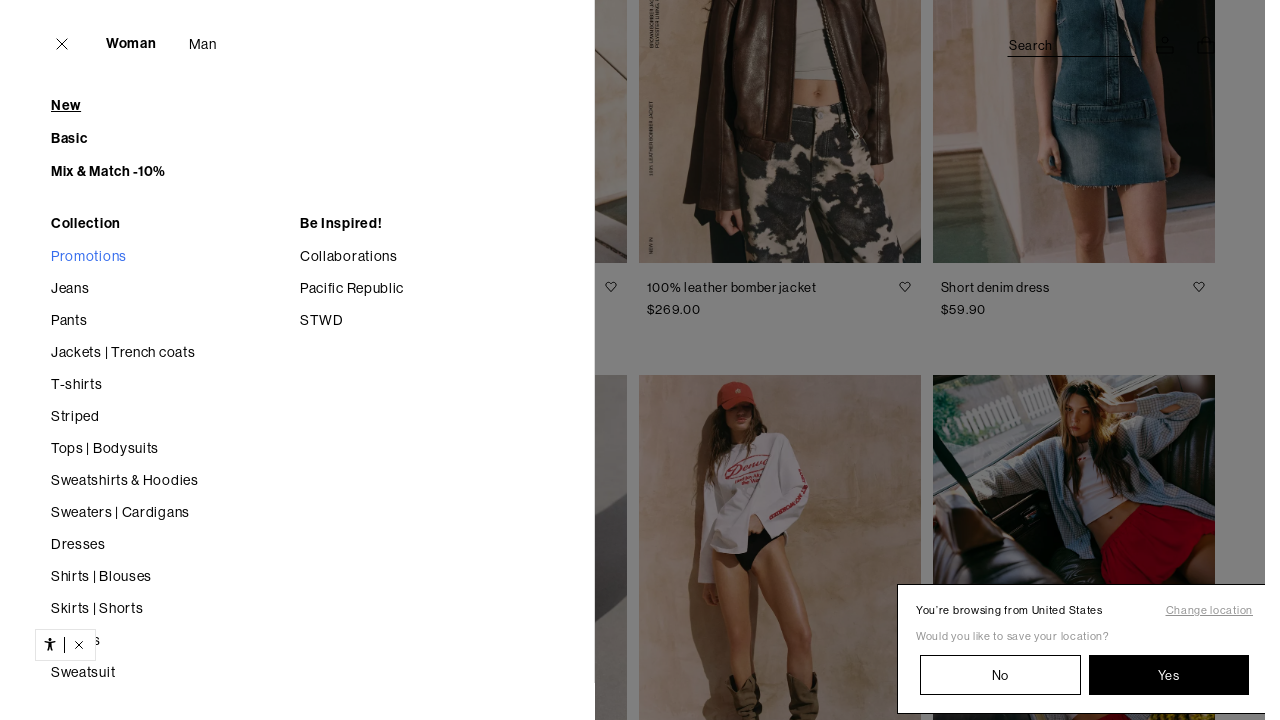

Retrieved document height: 4658px
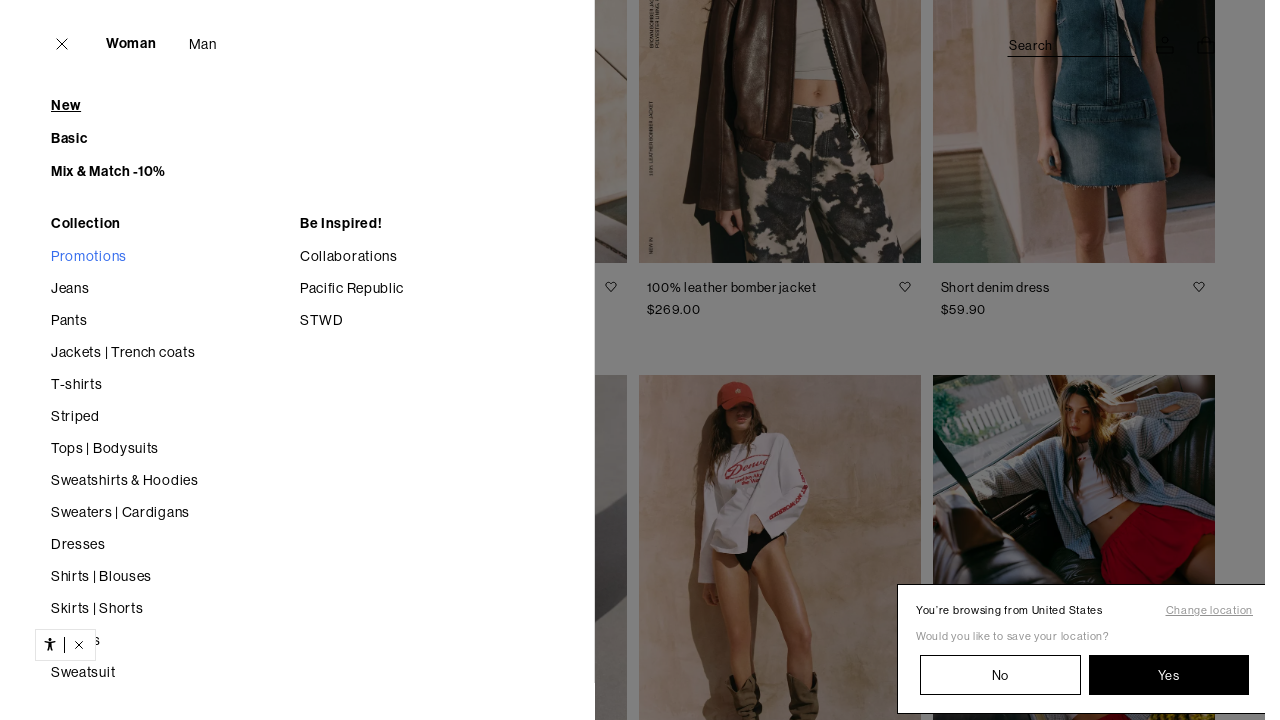

Scrolled page to position 3000px
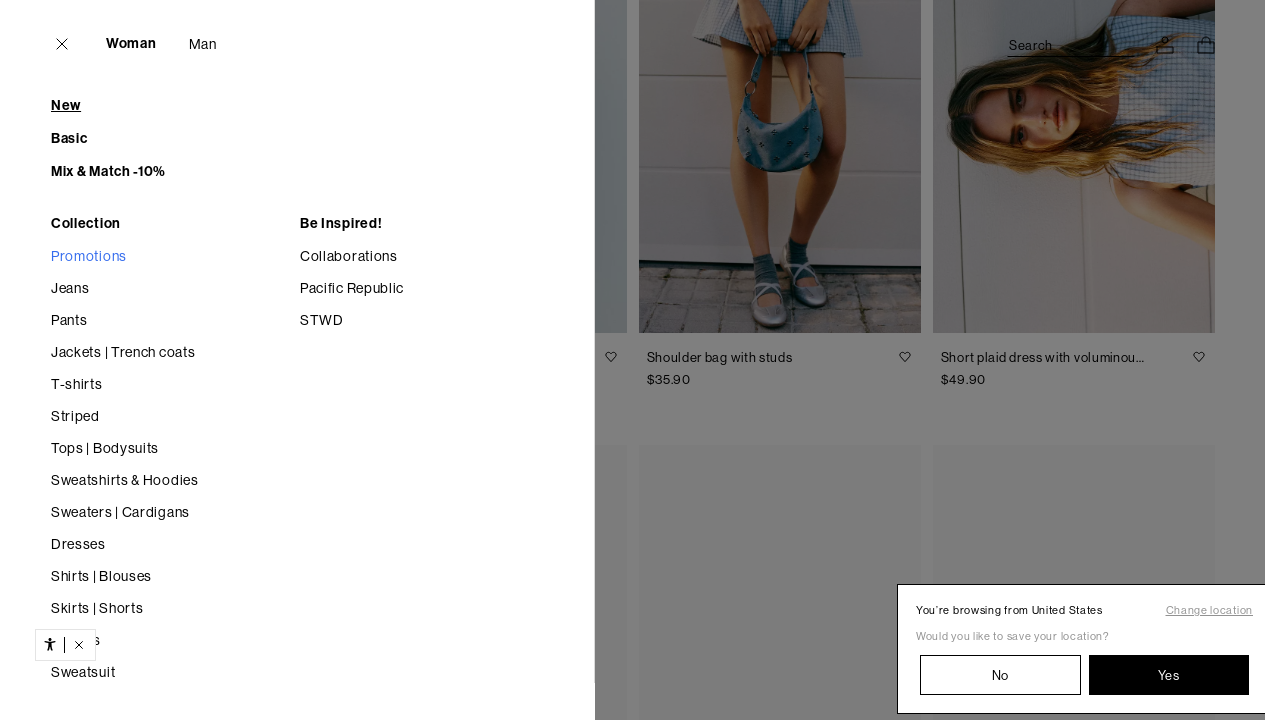

Waited for dynamic content to load (2 seconds)
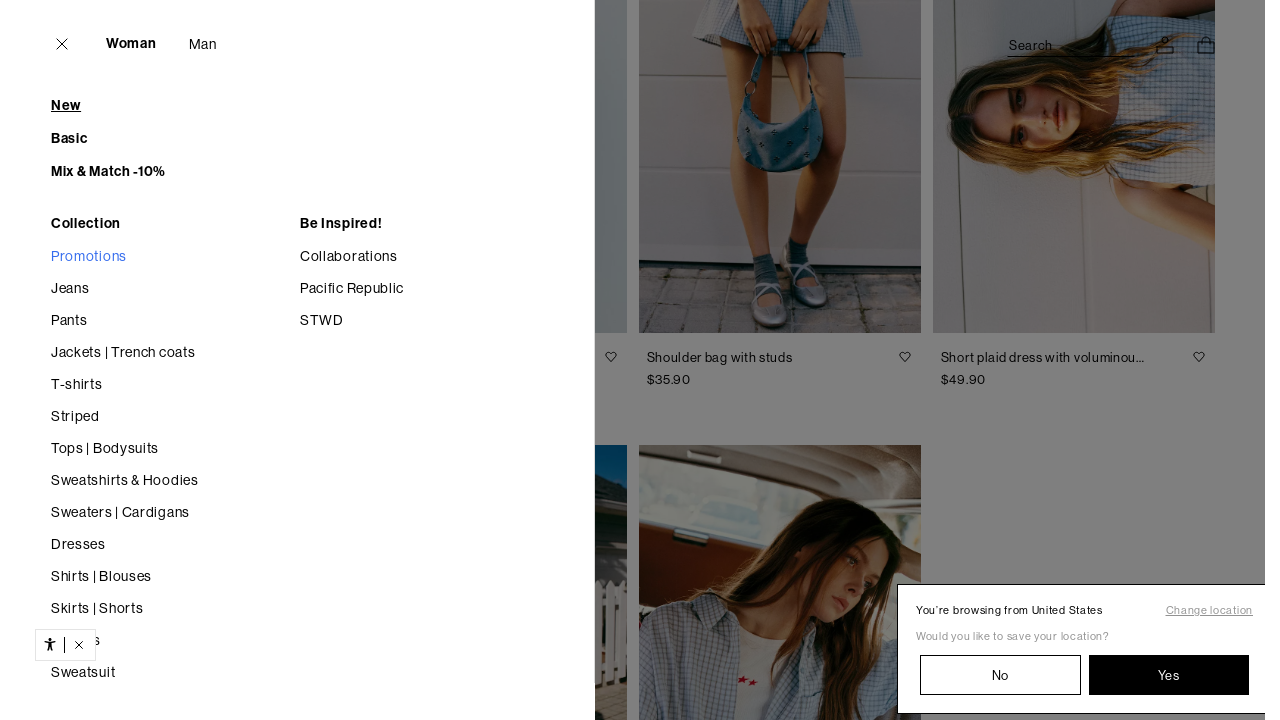

Retrieved document height: 7349px
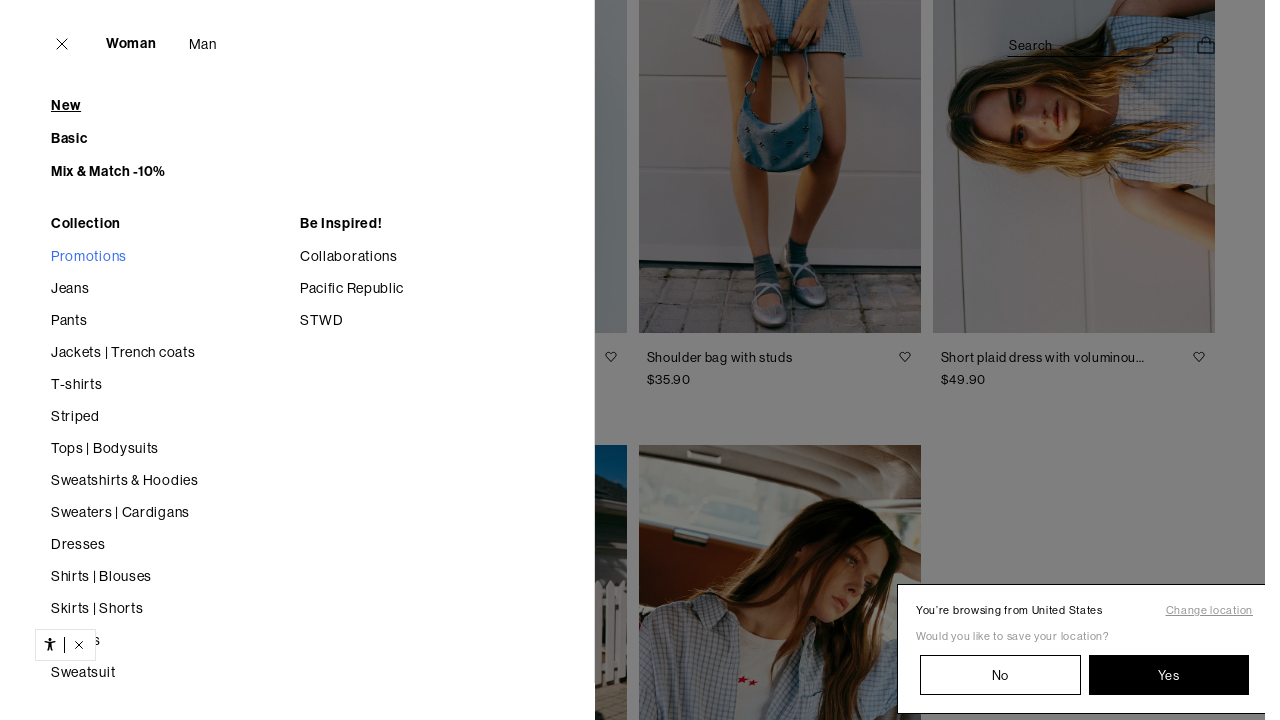

Scrolled page to position 4000px
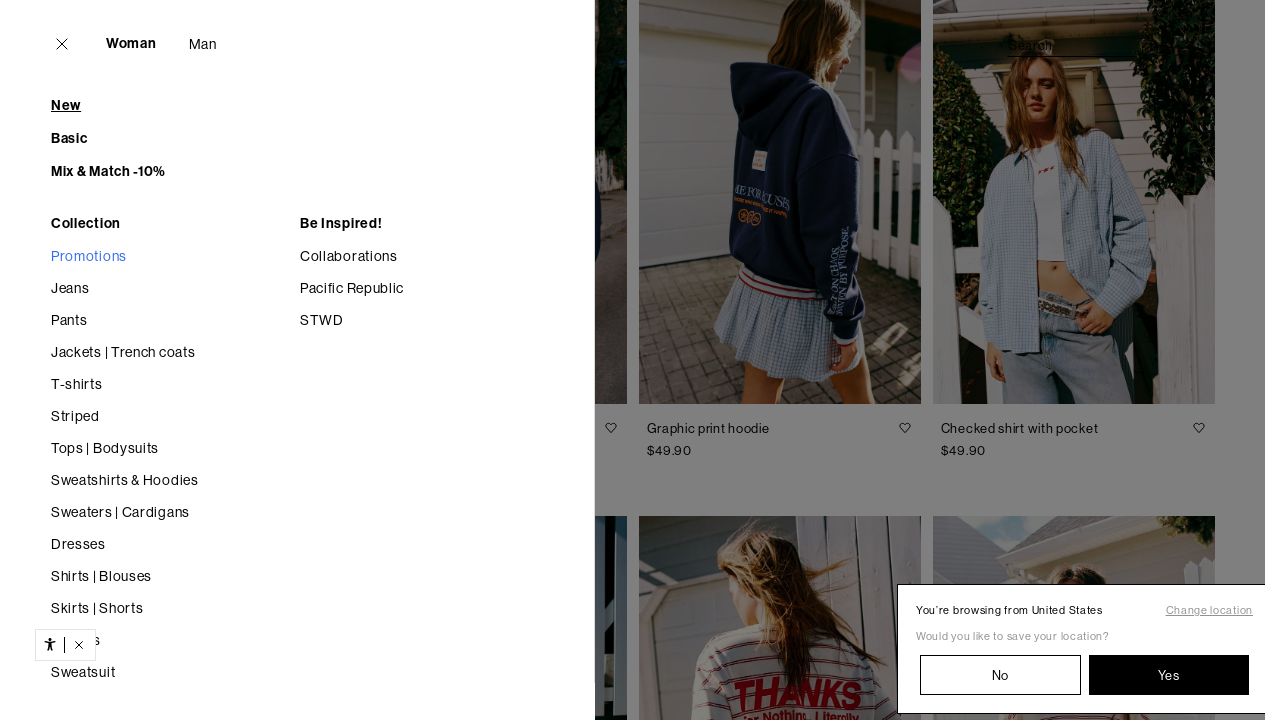

Waited for dynamic content to load (2 seconds)
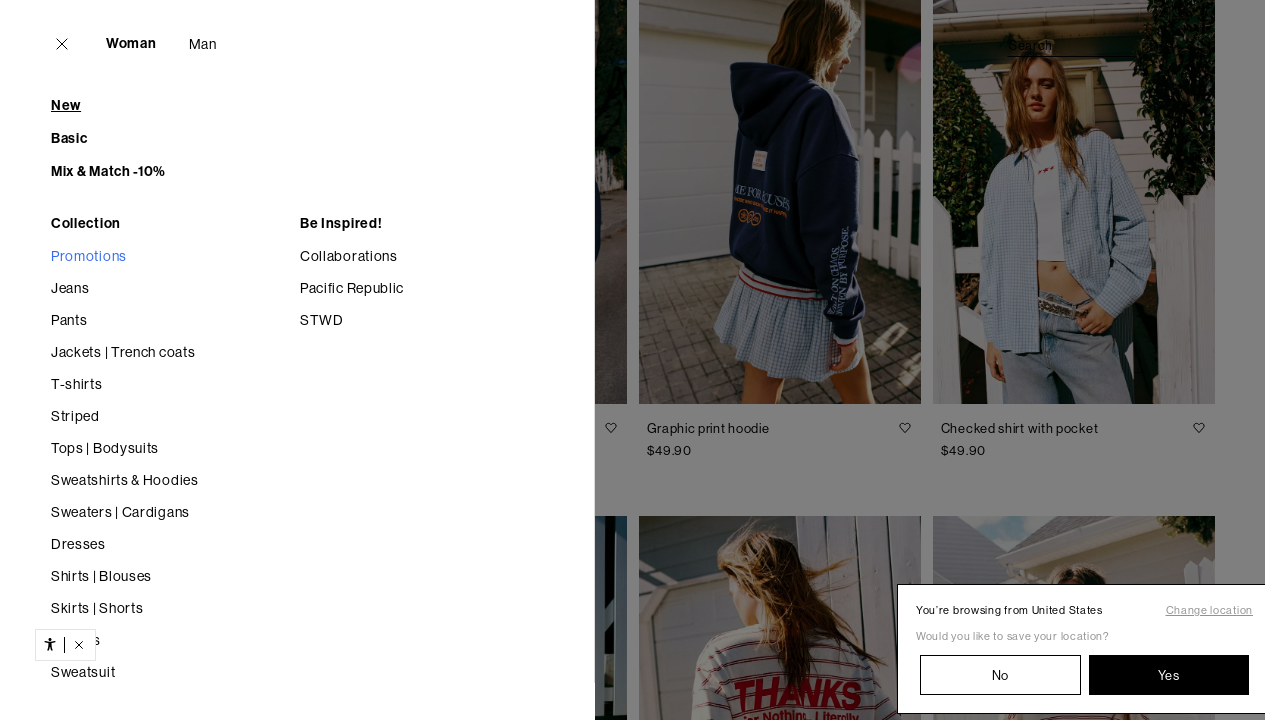

Retrieved document height: 7349px
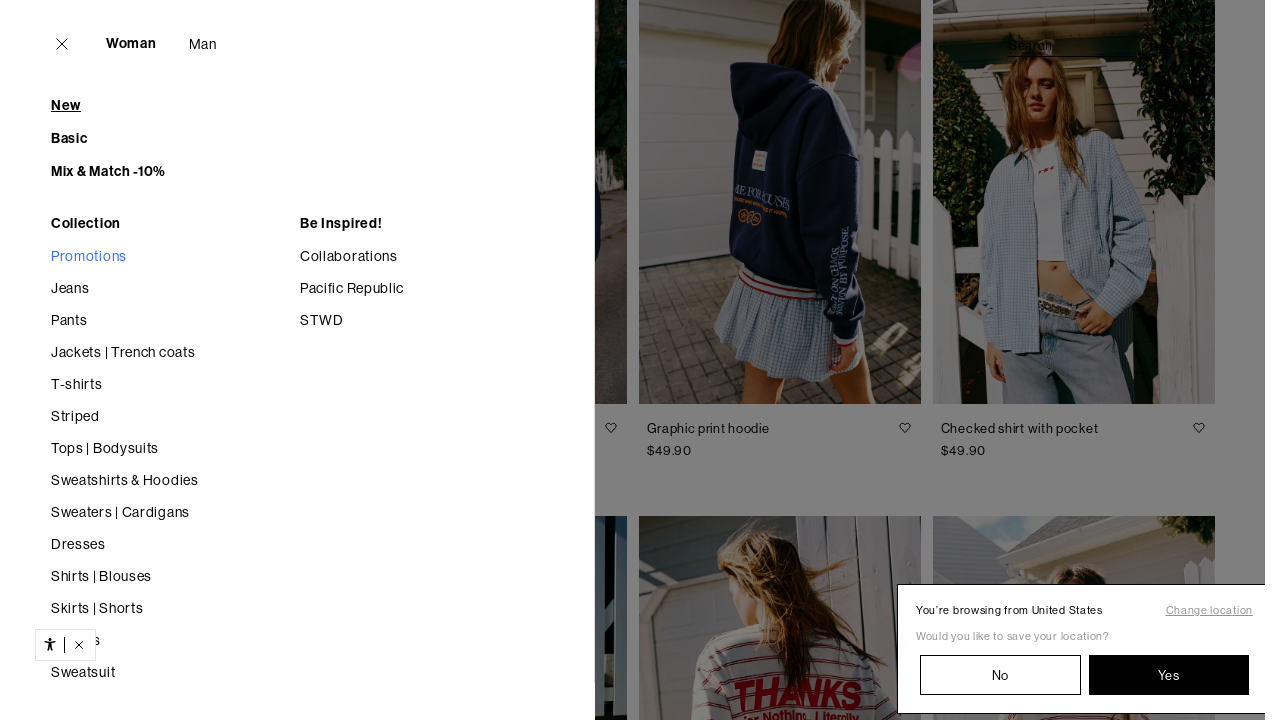

Scrolled page to position 5000px
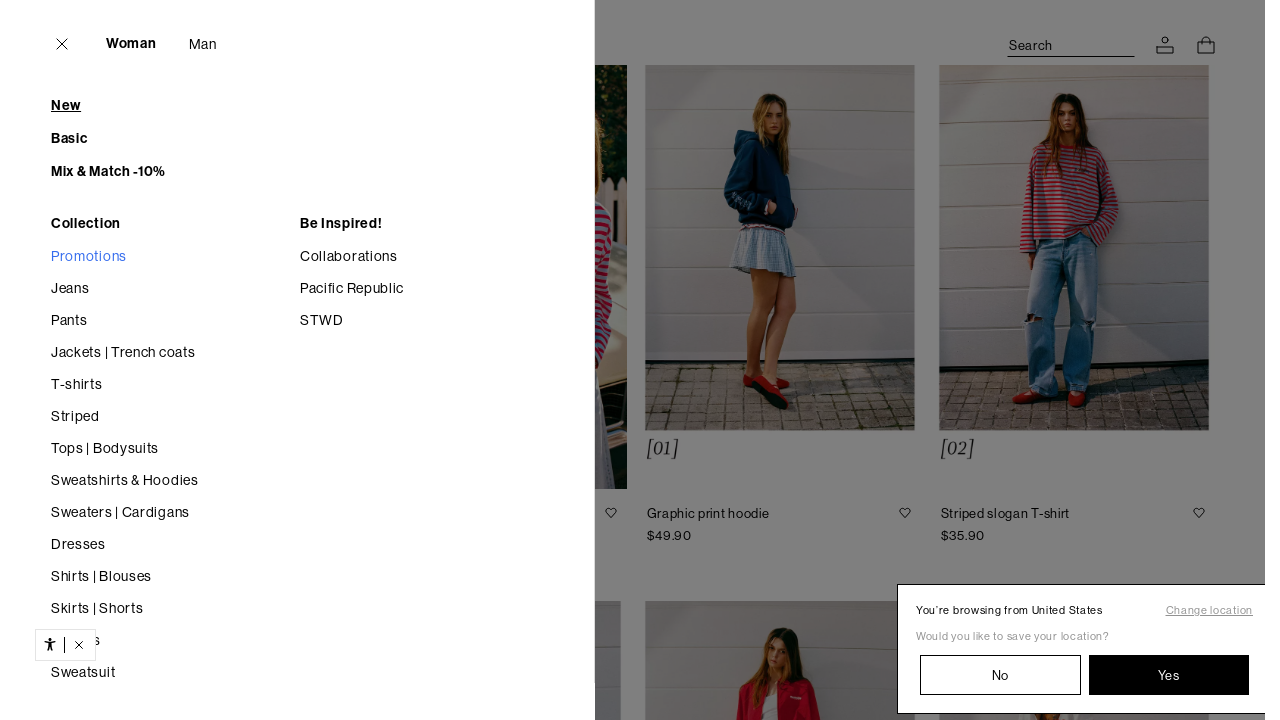

Waited for dynamic content to load (2 seconds)
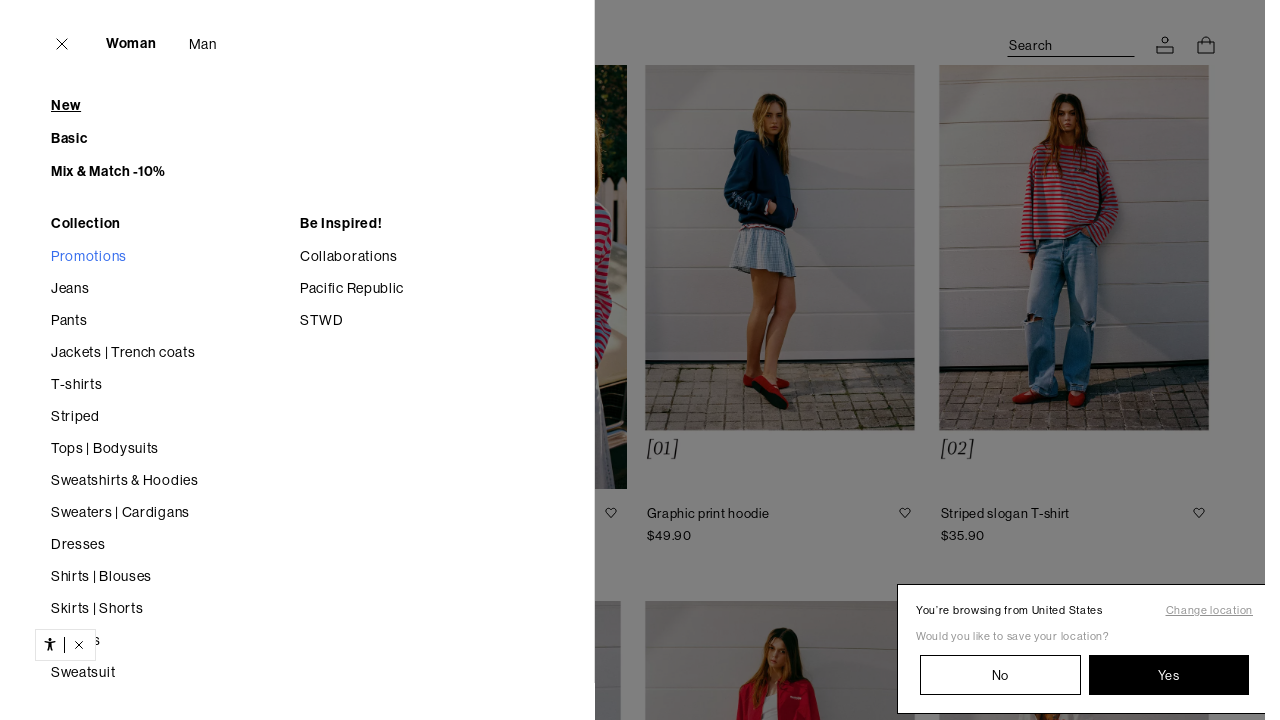

Retrieved document height: 7349px
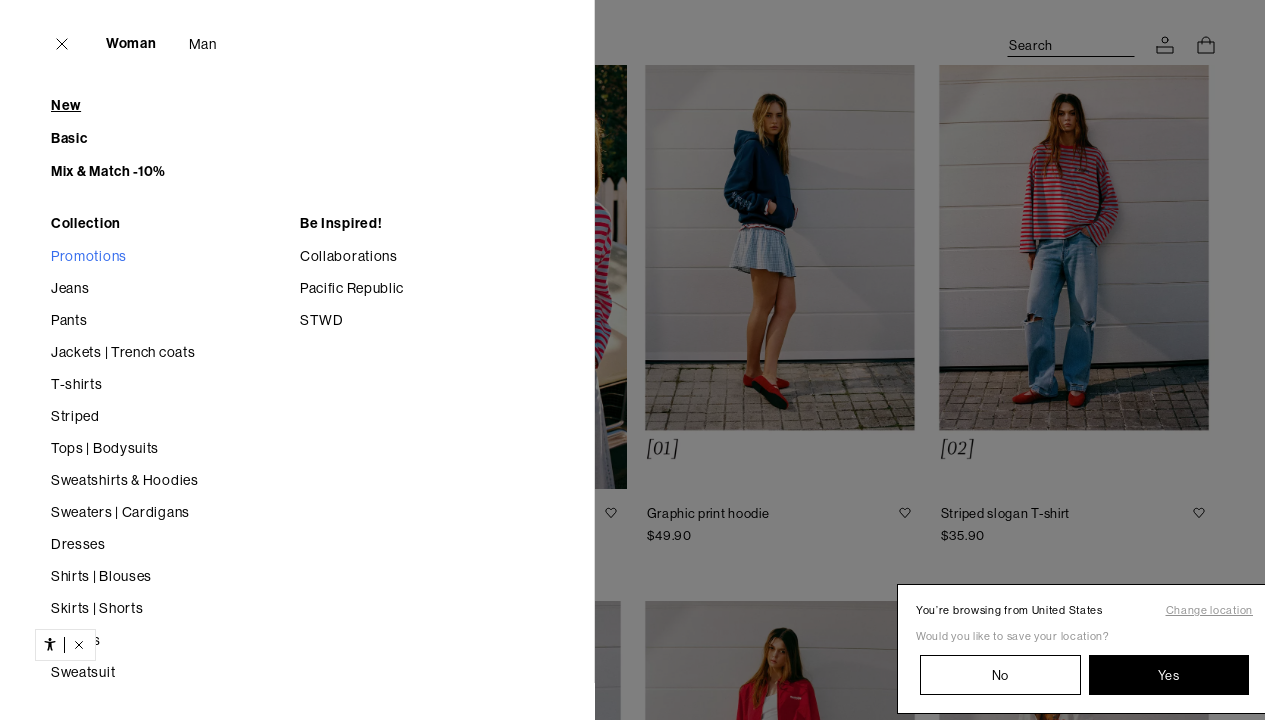

Scrolled page to position 6000px
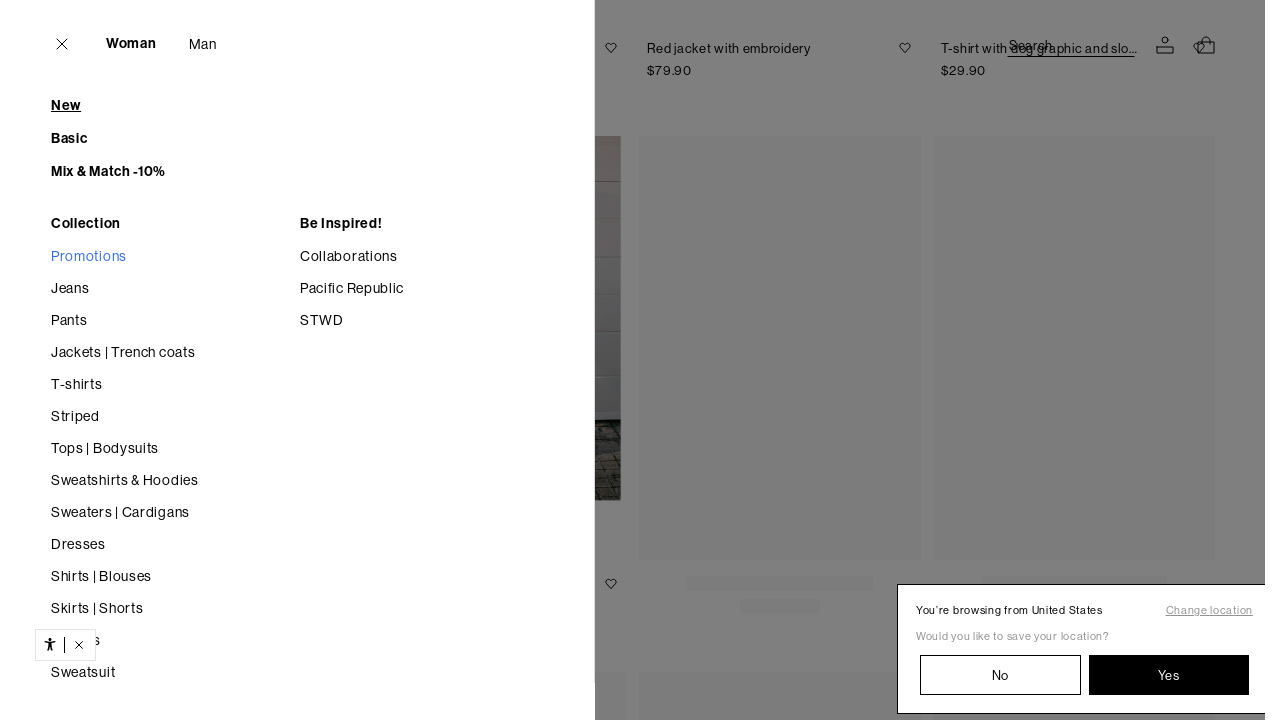

Waited for dynamic content to load (2 seconds)
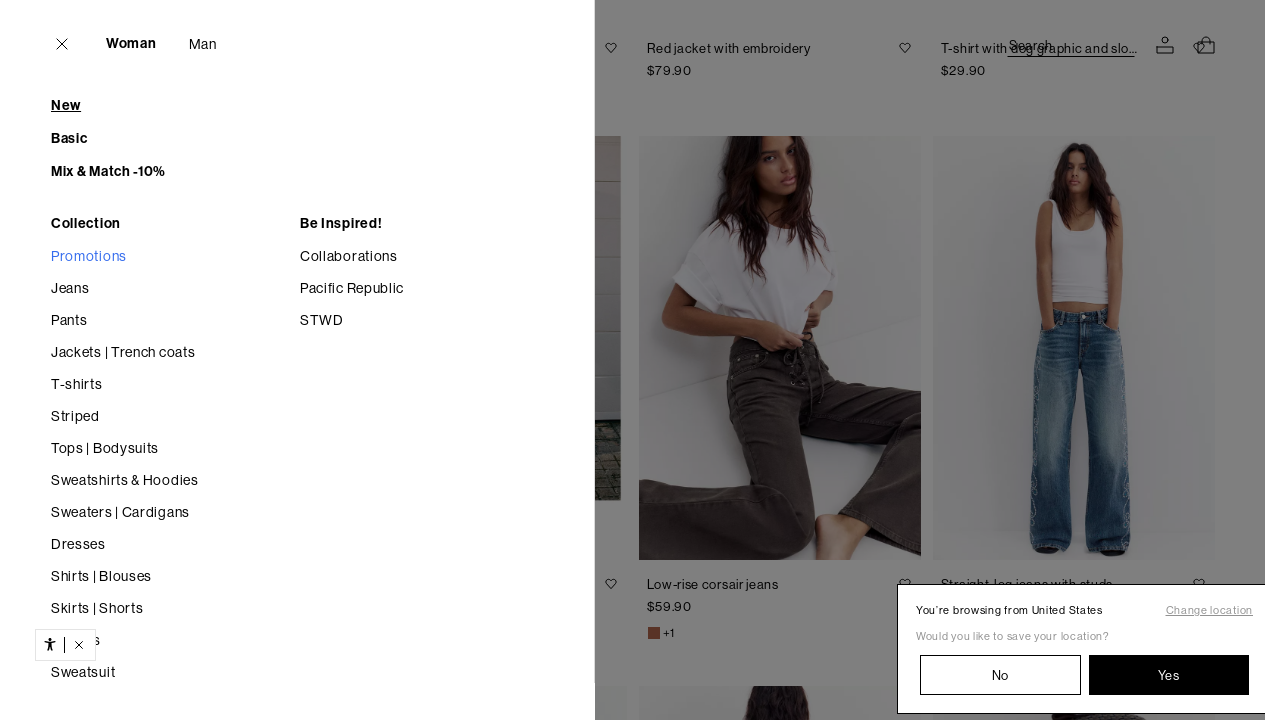

Retrieved document height: 8983px
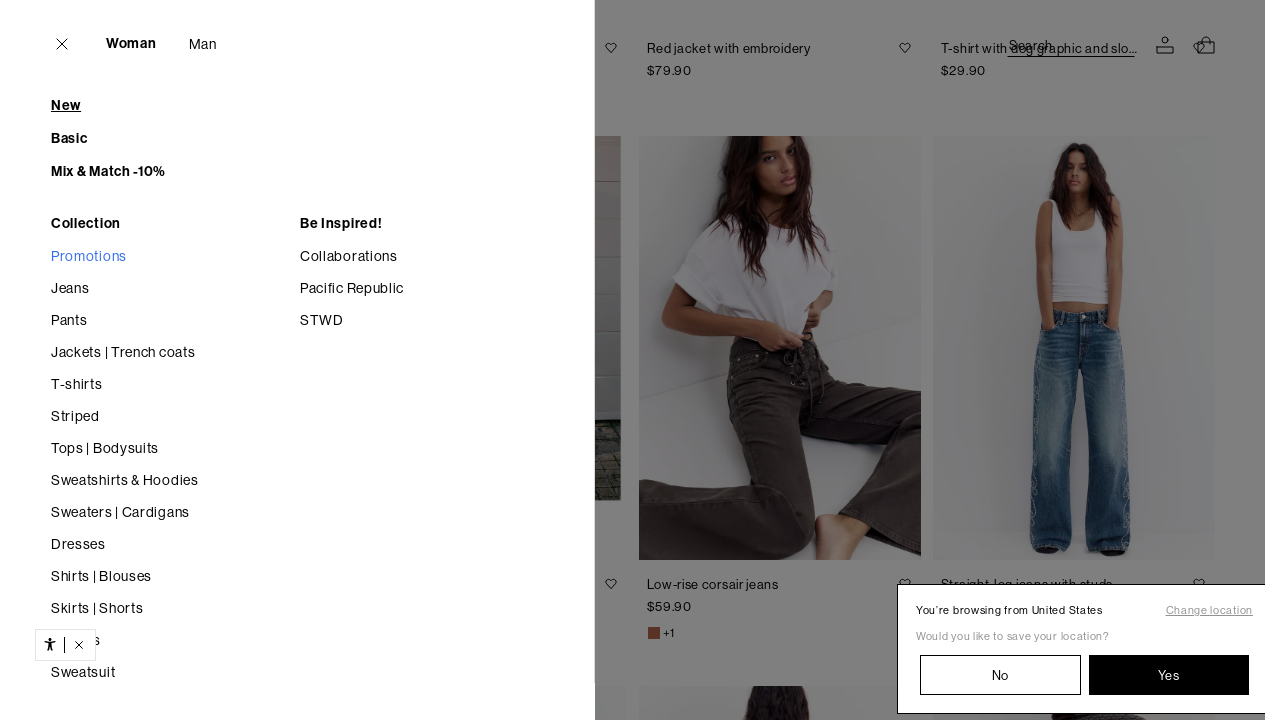

Scrolled page to position 7000px
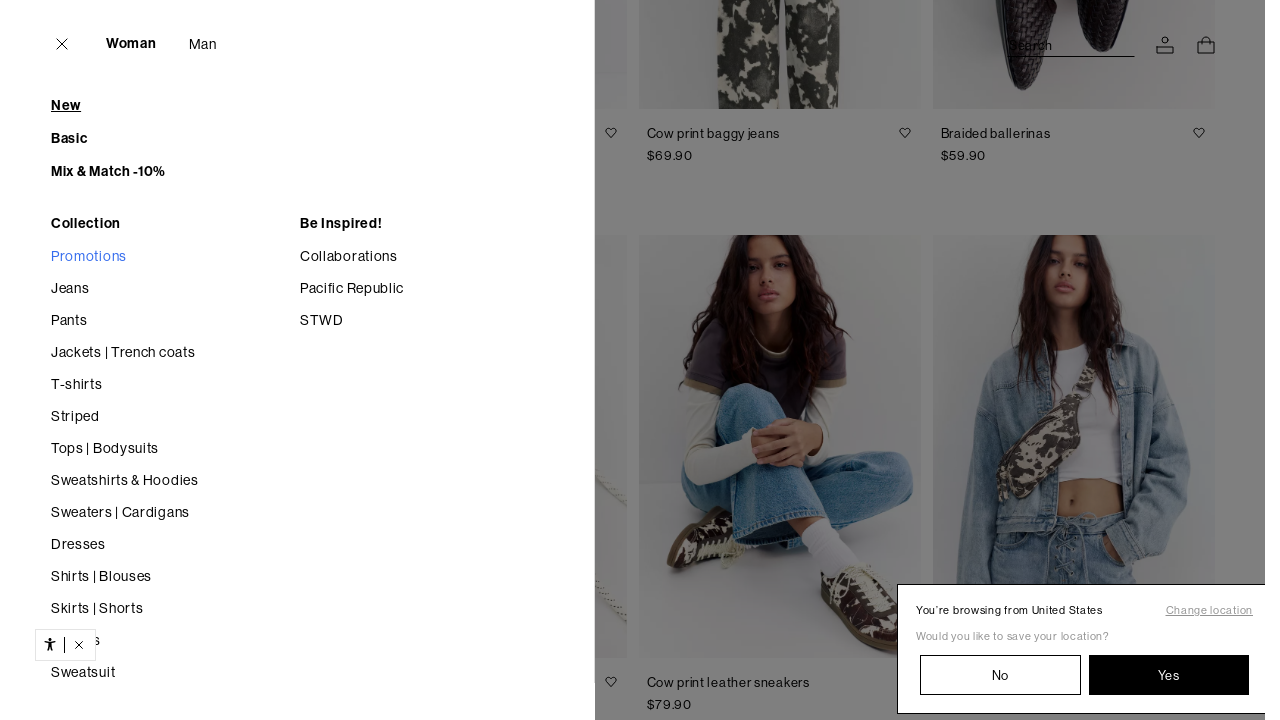

Waited for dynamic content to load (2 seconds)
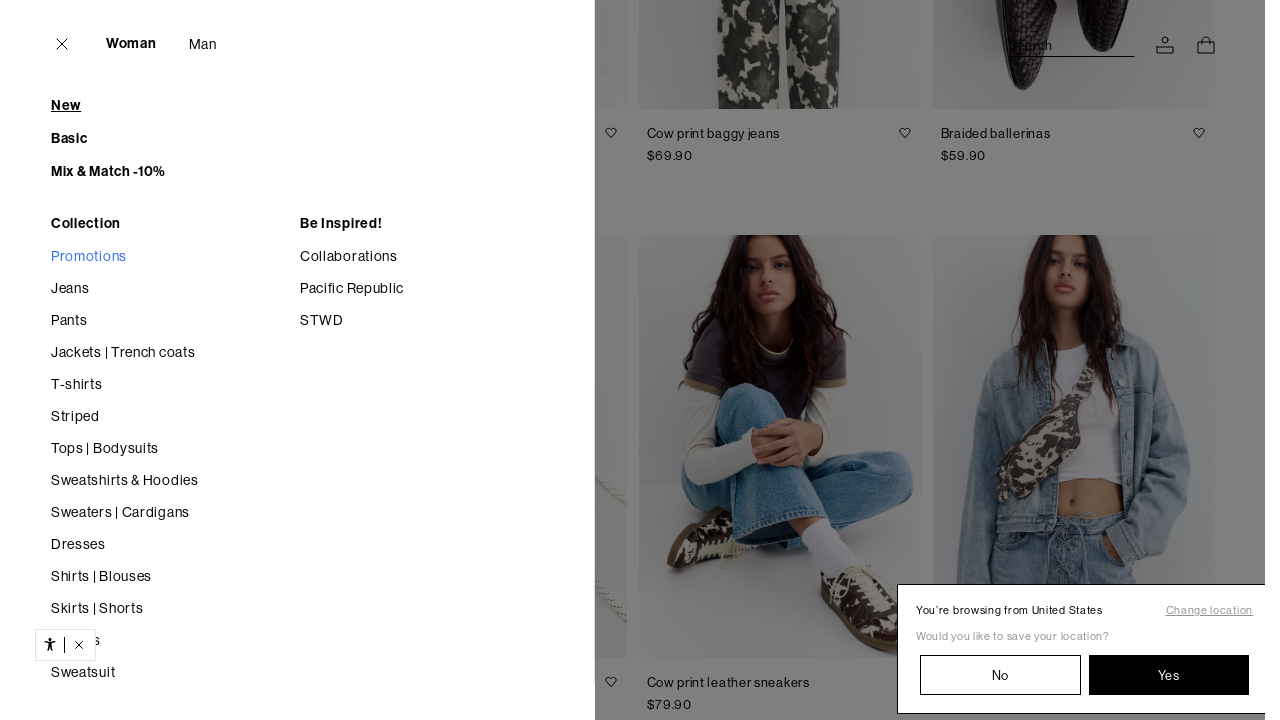

Retrieved document height: 8983px
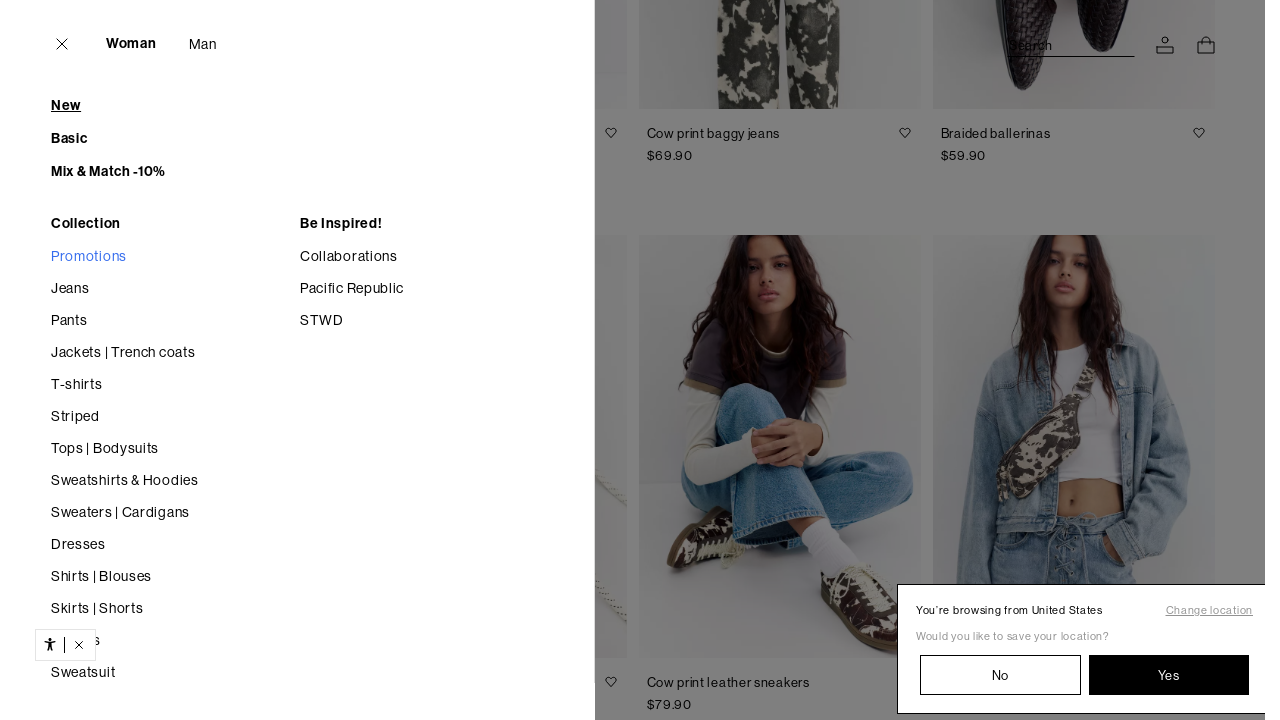

Scrolled page to position 8000px
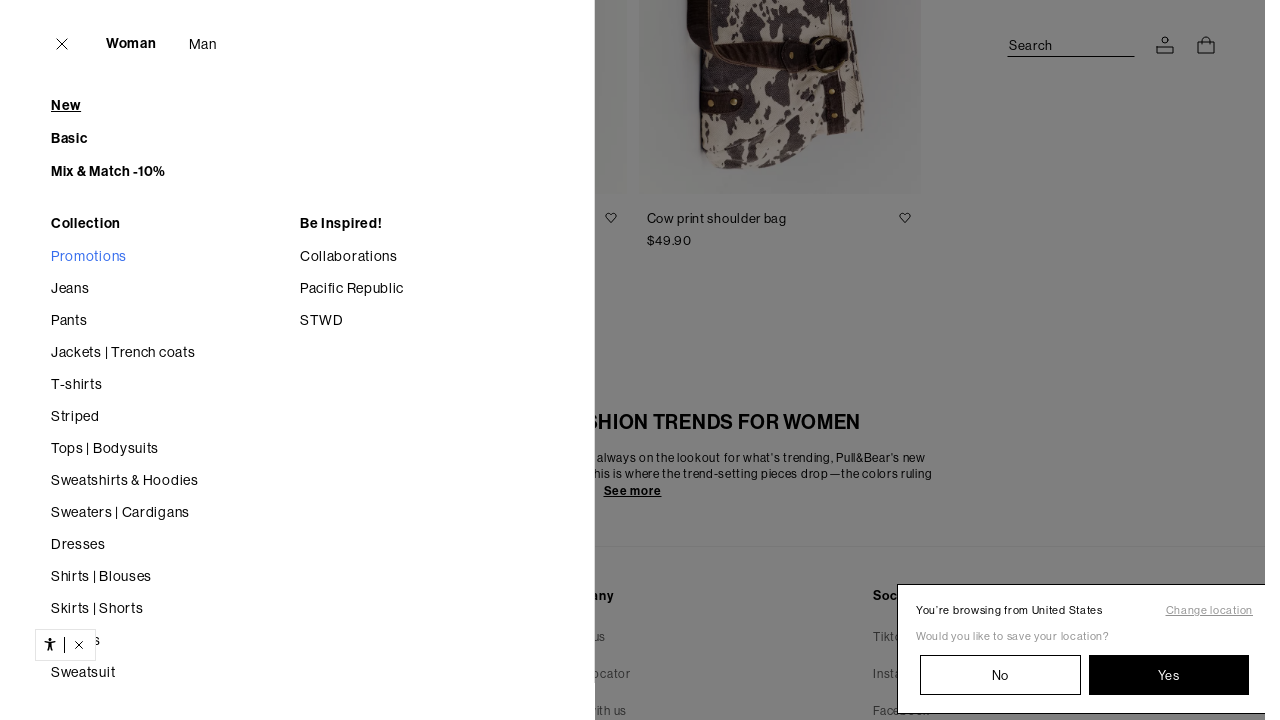

Waited for dynamic content to load (2 seconds)
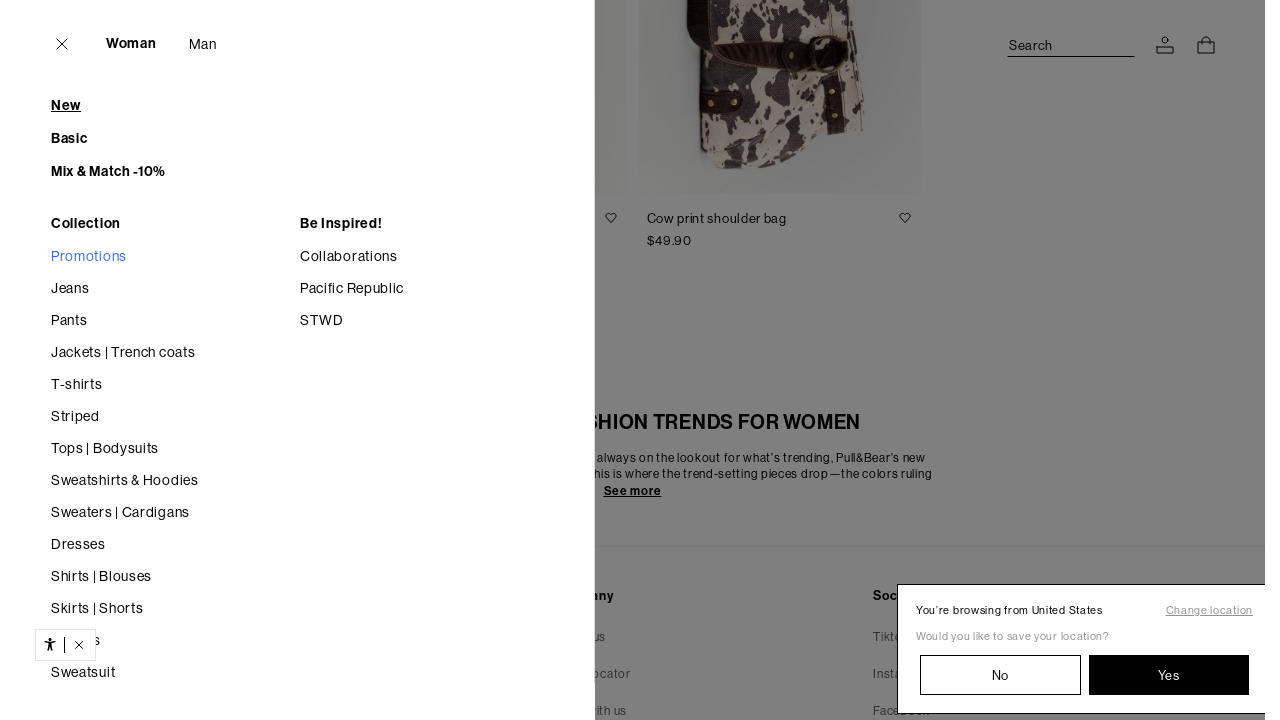

Retrieved document height: 8983px
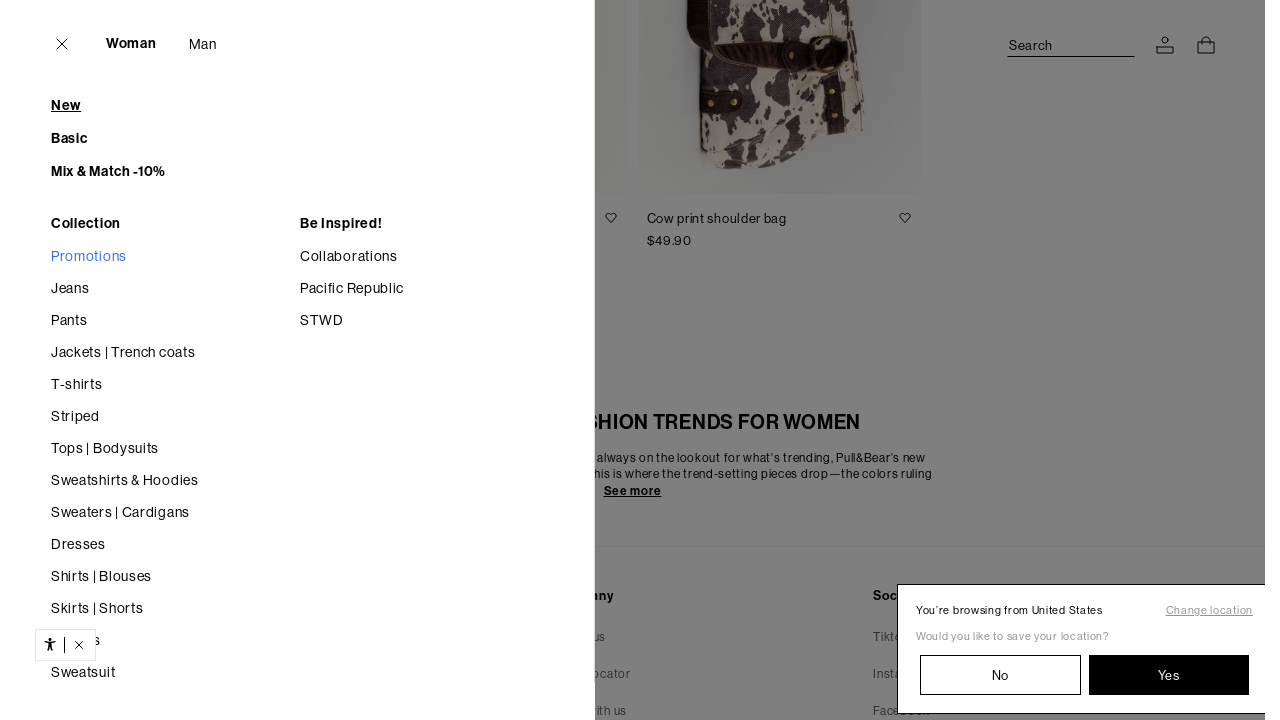

Scrolled page to position 9000px
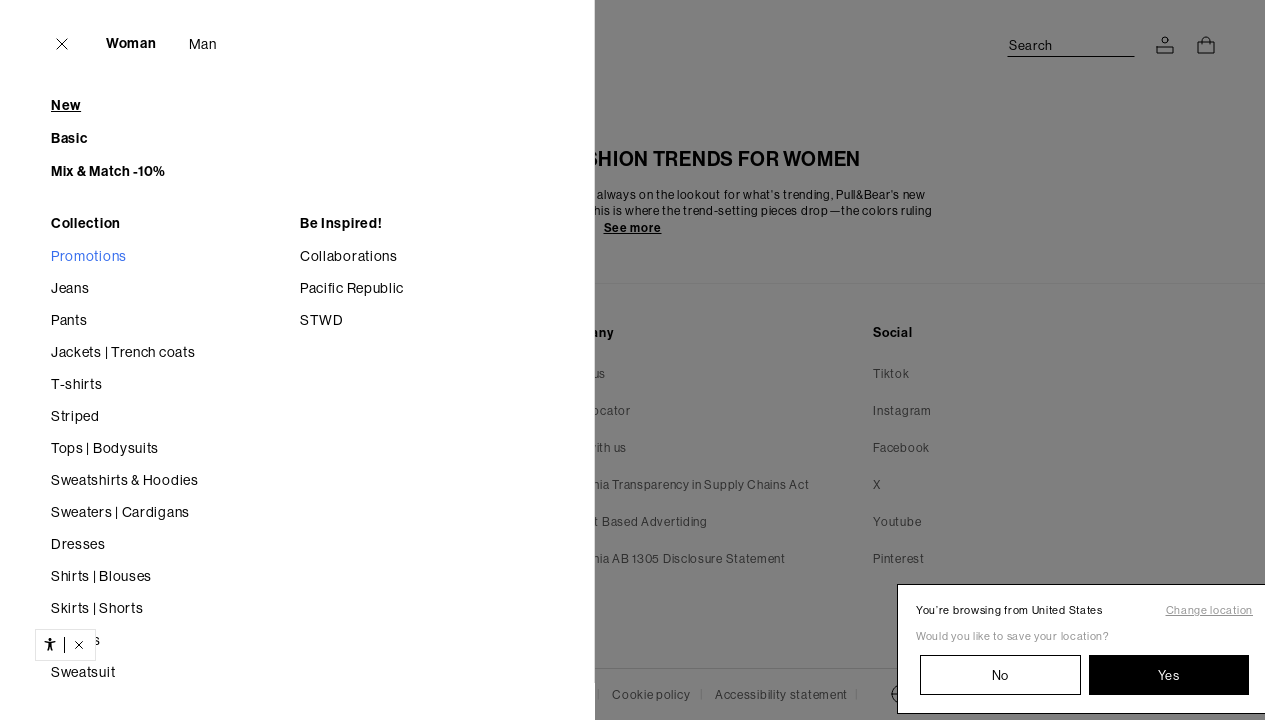

Waited for dynamic content to load (2 seconds)
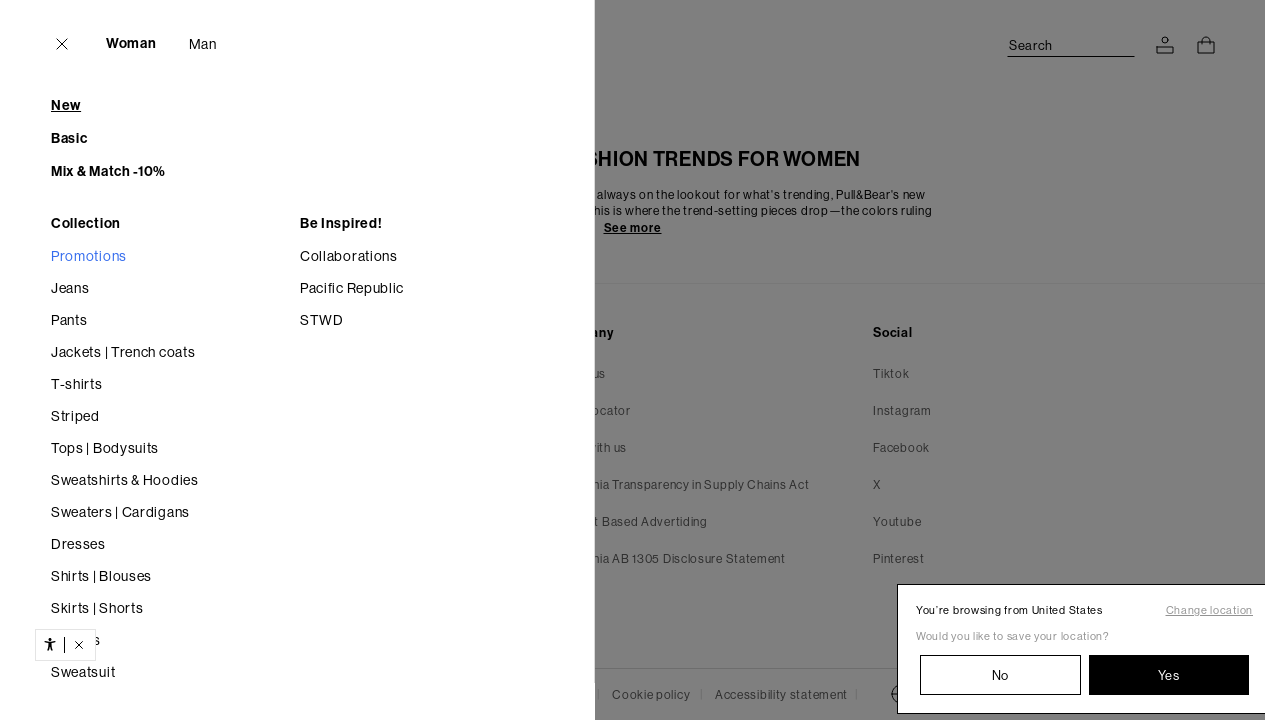

Retrieved document height: 8983px
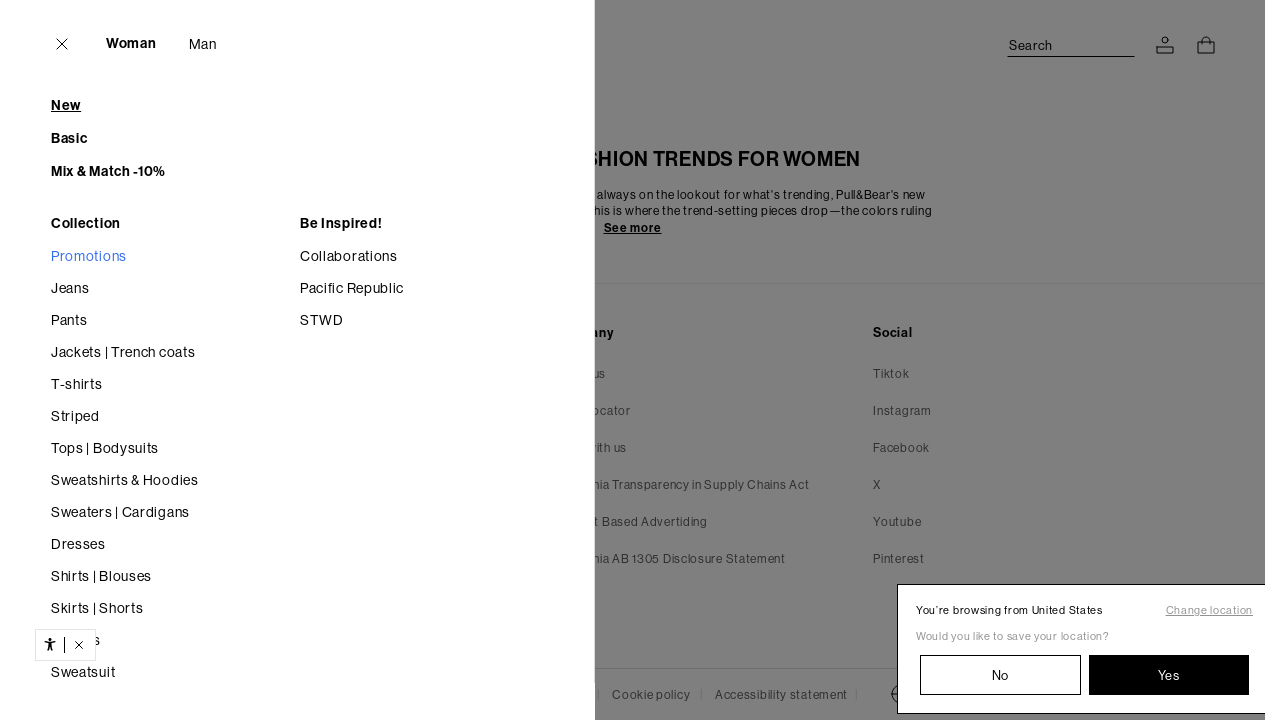

Reached bottom of page - all products loaded
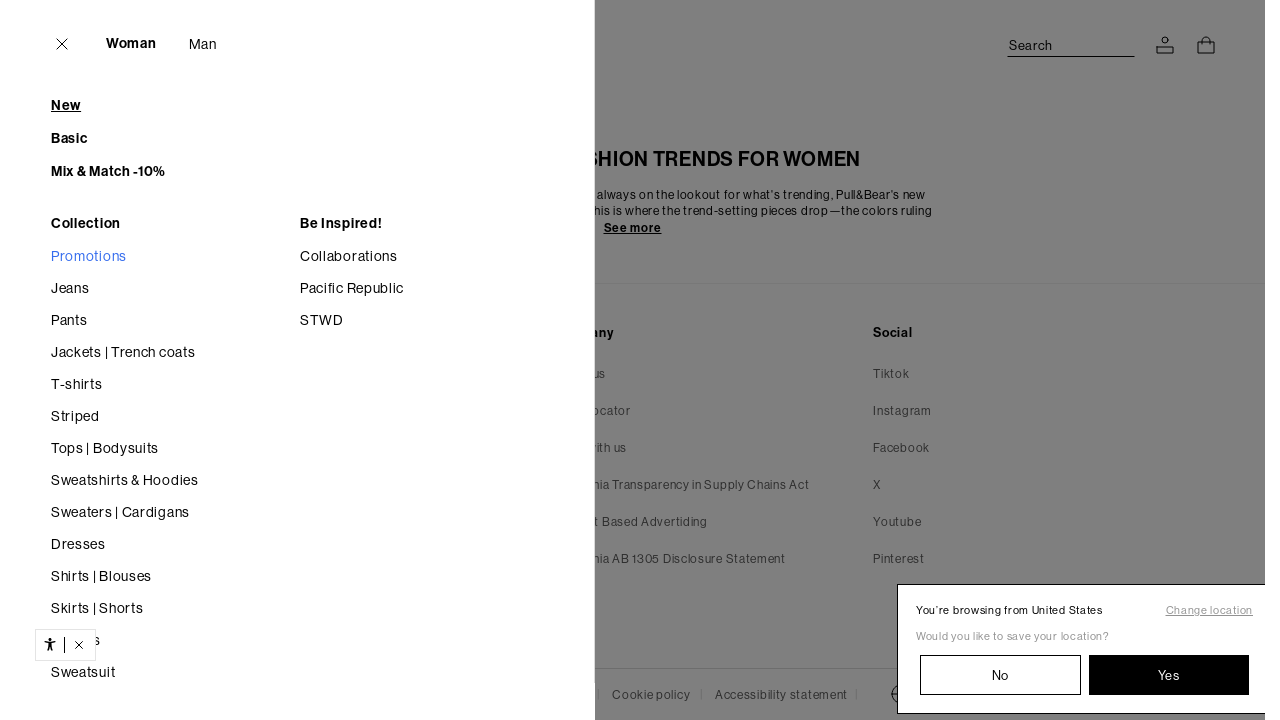

Verified product tiles are displayed on the page
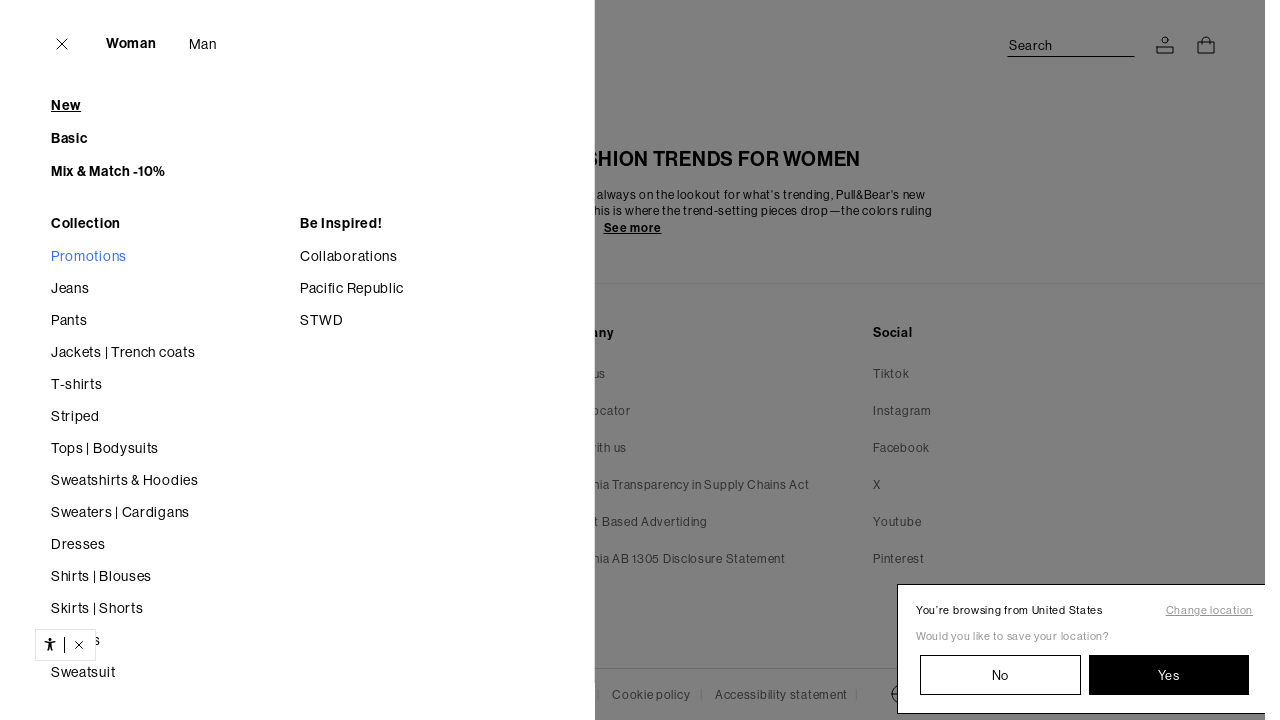

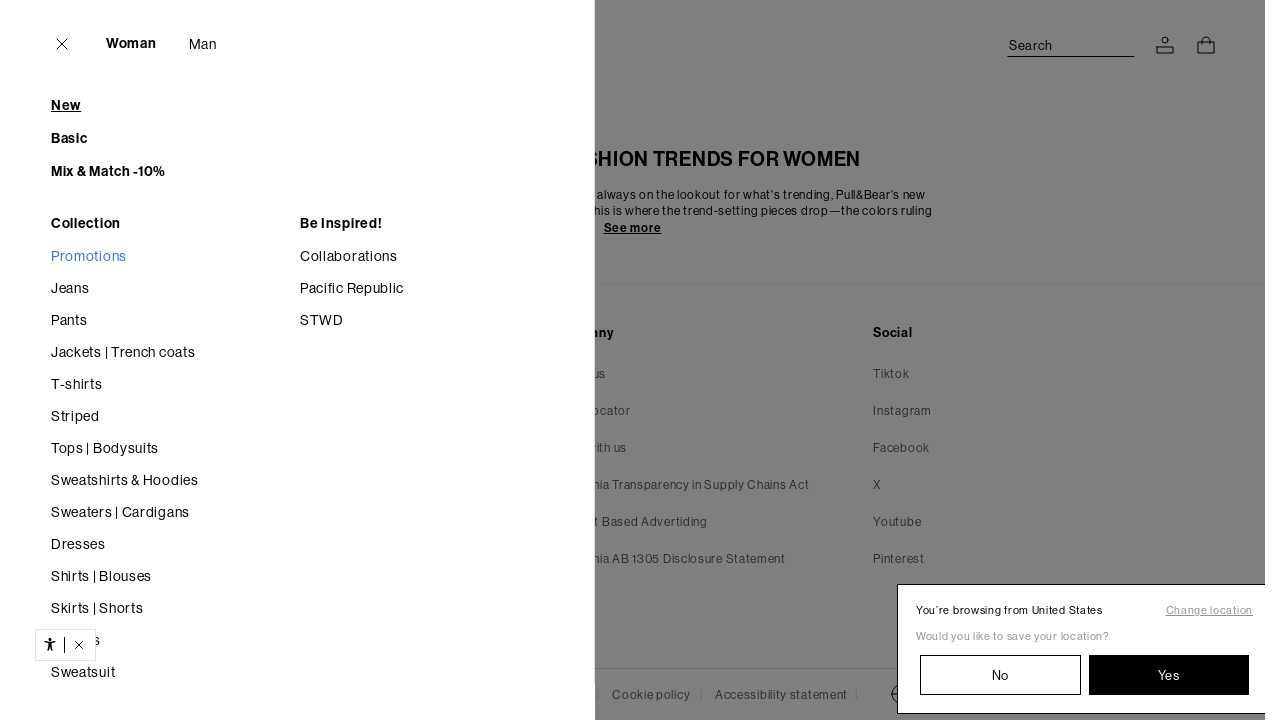